Tests contact page navigation by clicking the Contact link from the homepage and verifying the URL changes to the contact page

Starting URL: https://dronjo.wopee.io/

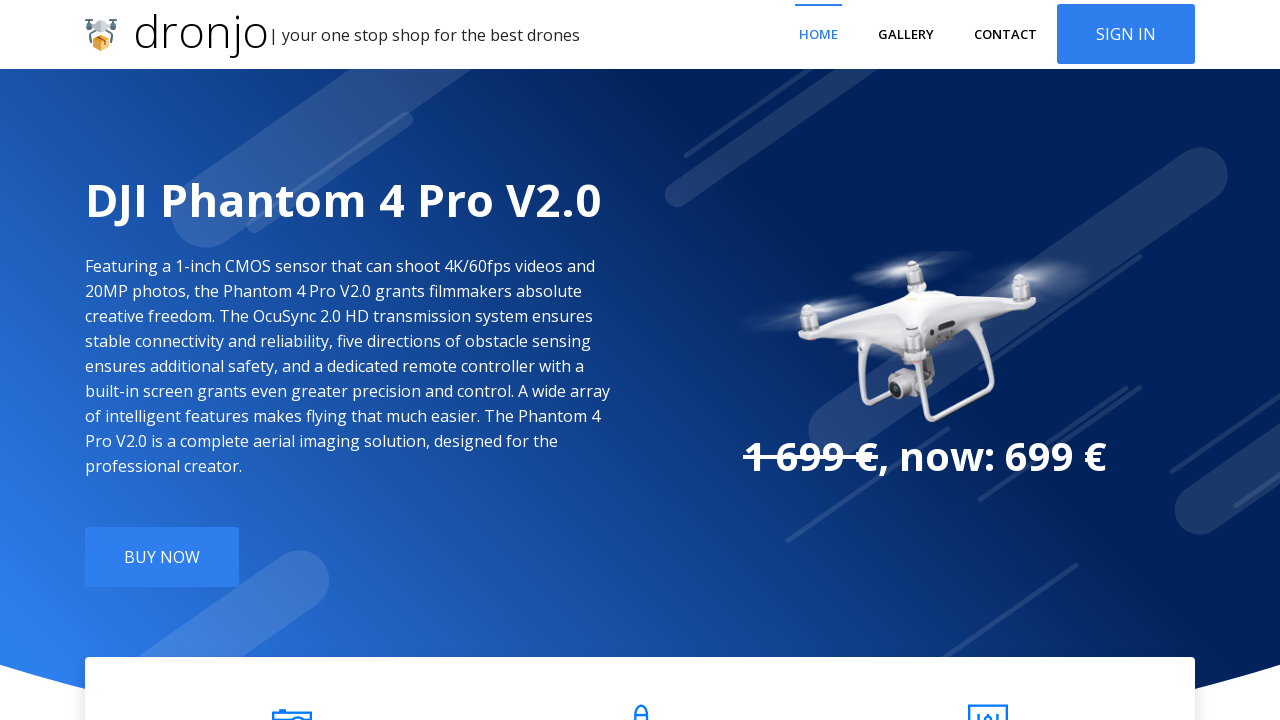

Clicked Contact link in navigation menu at (1006, 34) on a.nav-link:has-text("Contact")
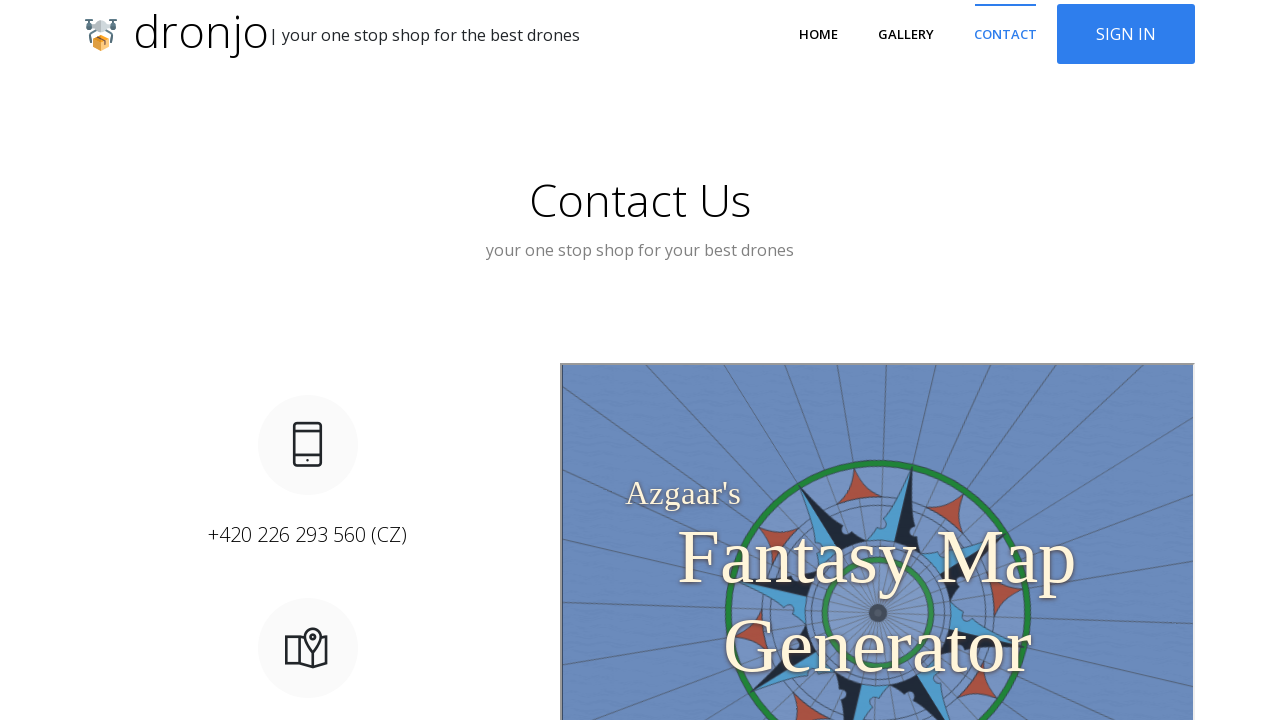

Verified navigation to contact page URL
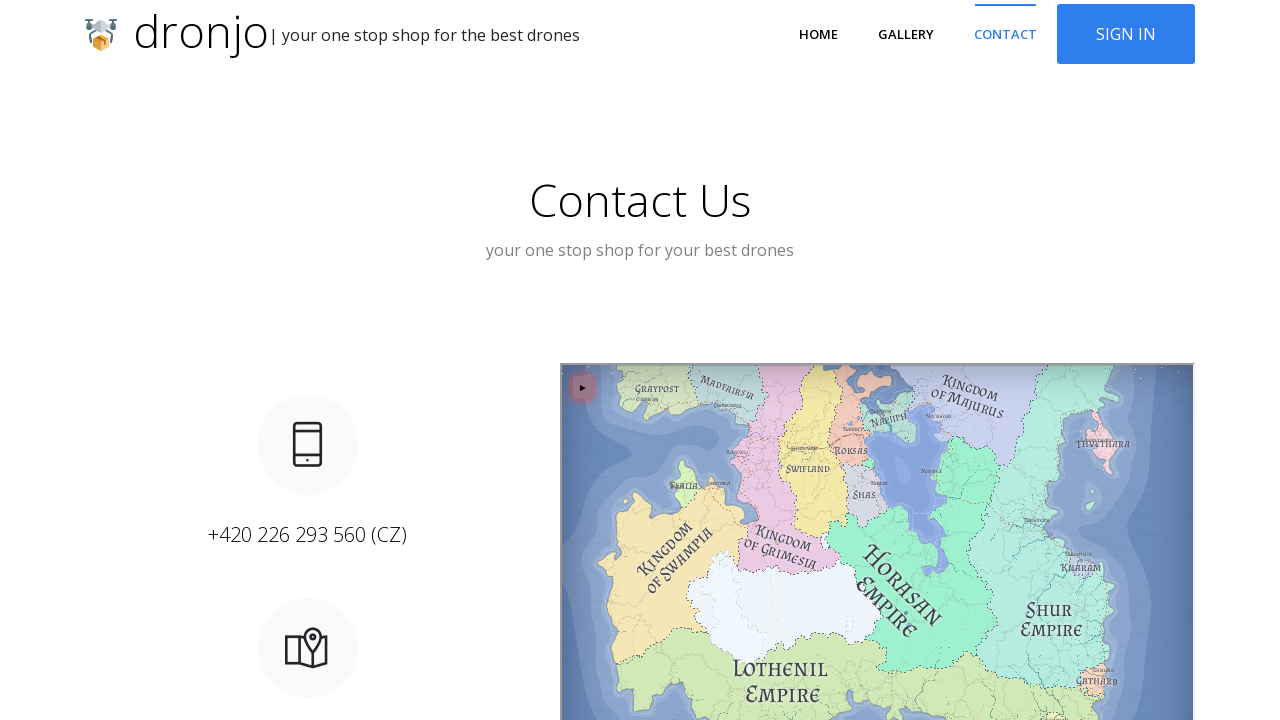

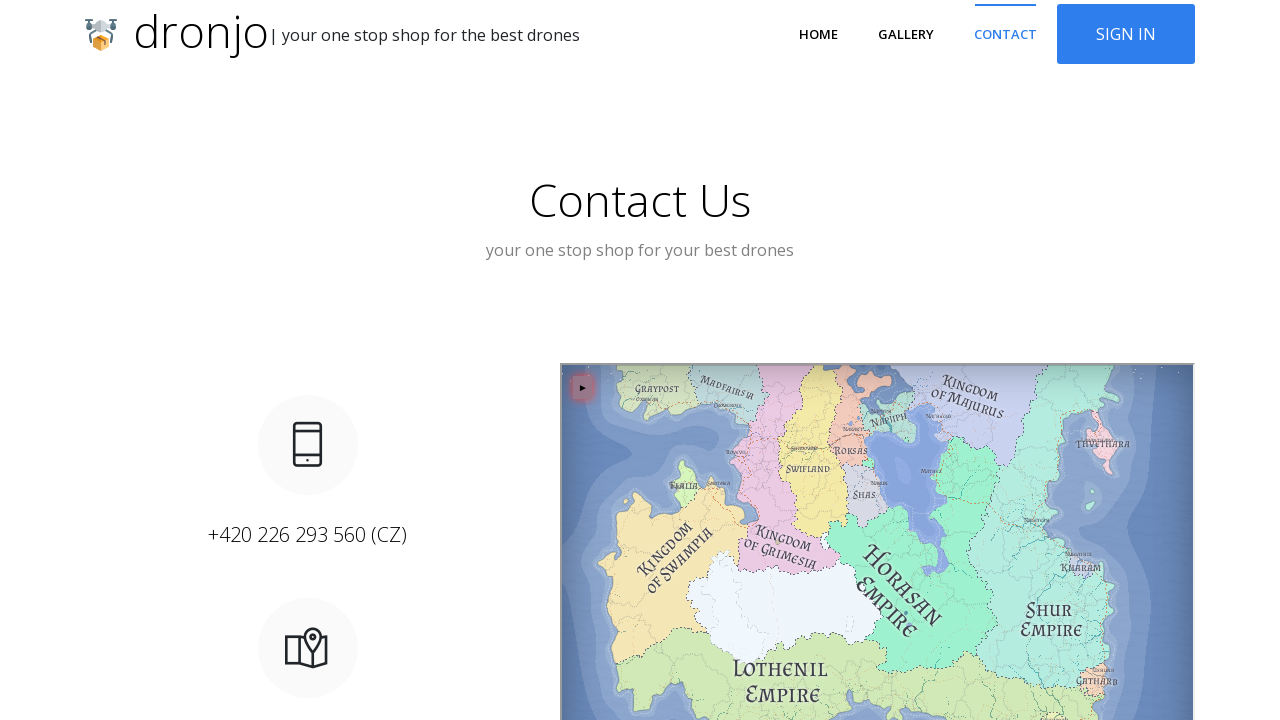